Tests number input by pressing arrow up three times and arrow down twice

Starting URL: https://the-internet.herokuapp.com/inputs

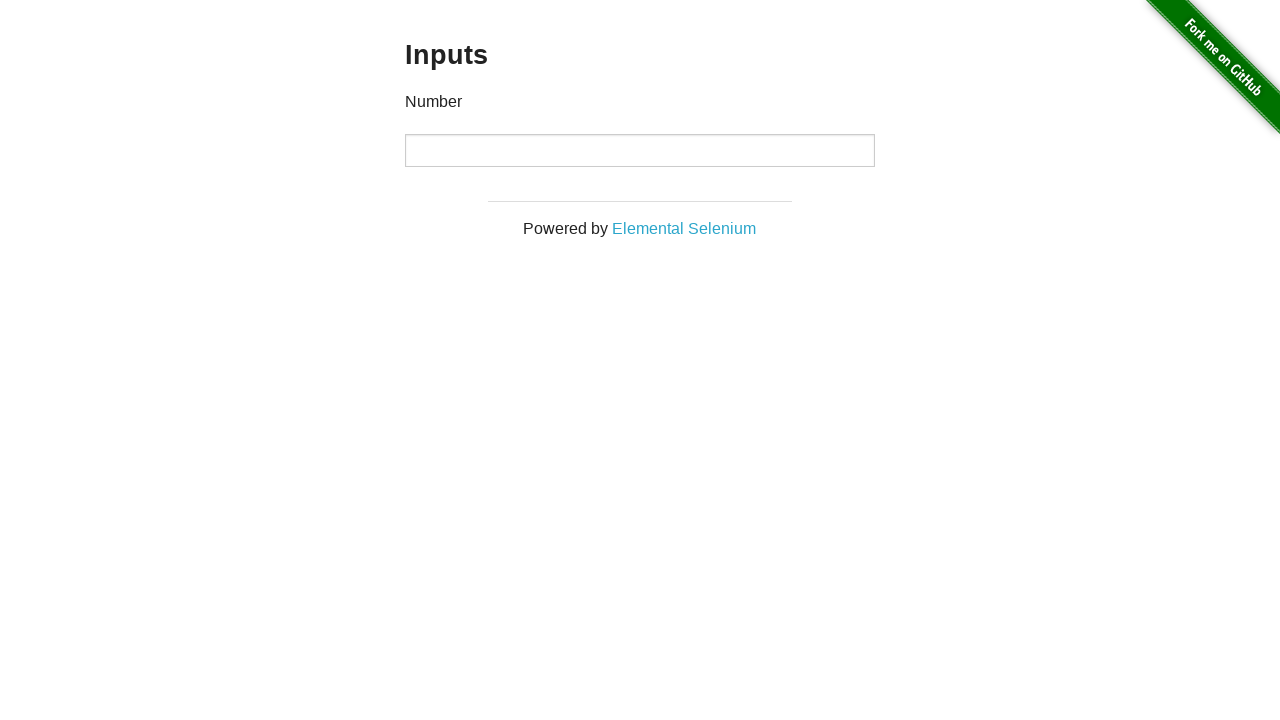

Navigated to number input test page
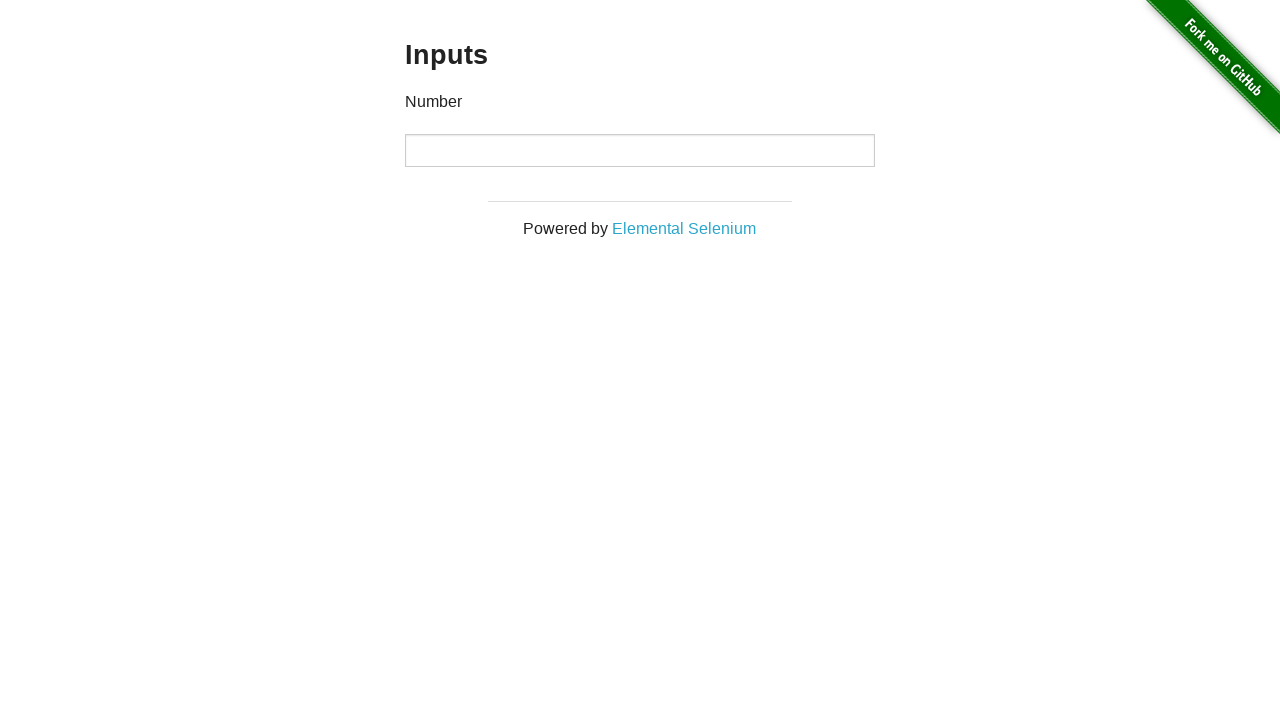

Located the number input field
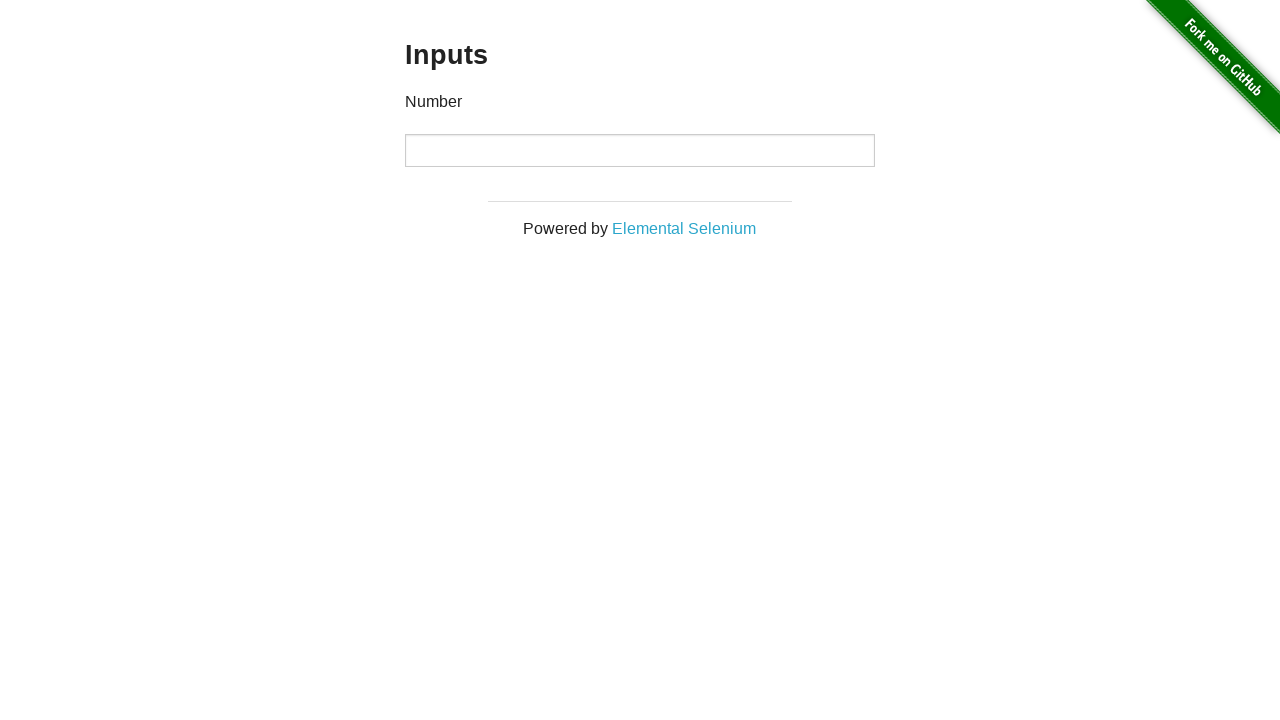

Pressed arrow up (first time) on input[type='number']
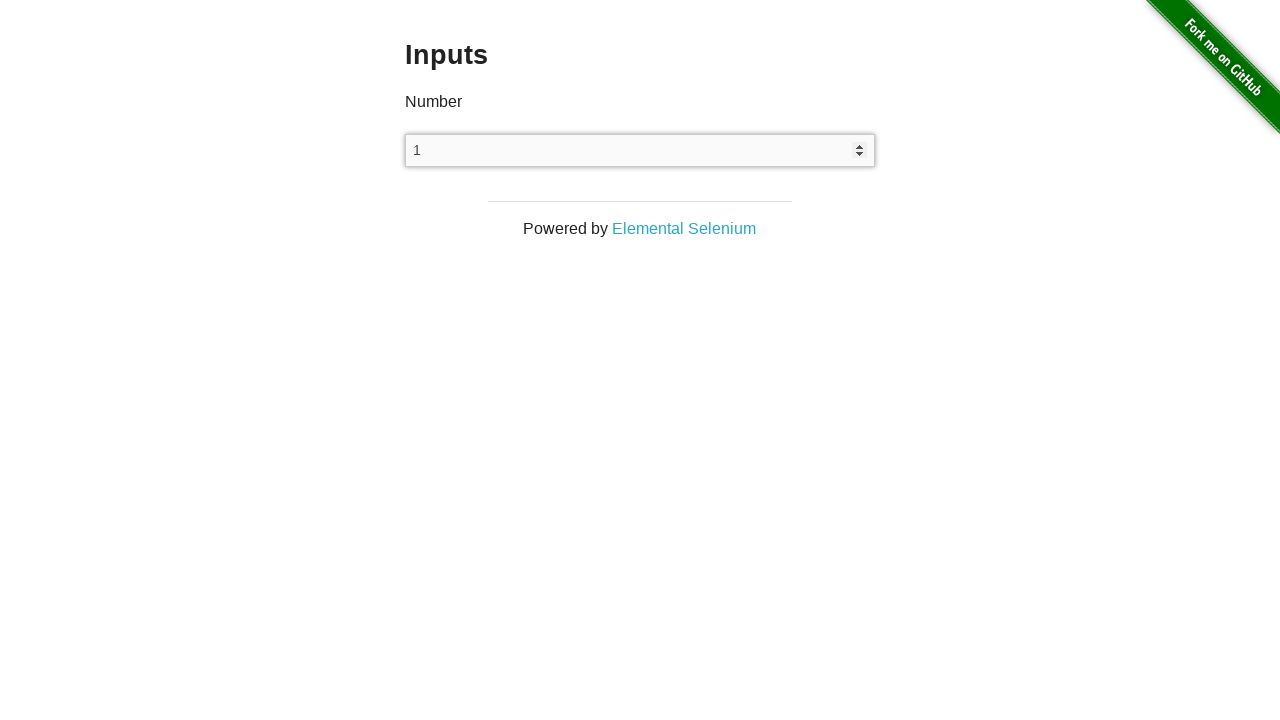

Pressed arrow up (second time) on input[type='number']
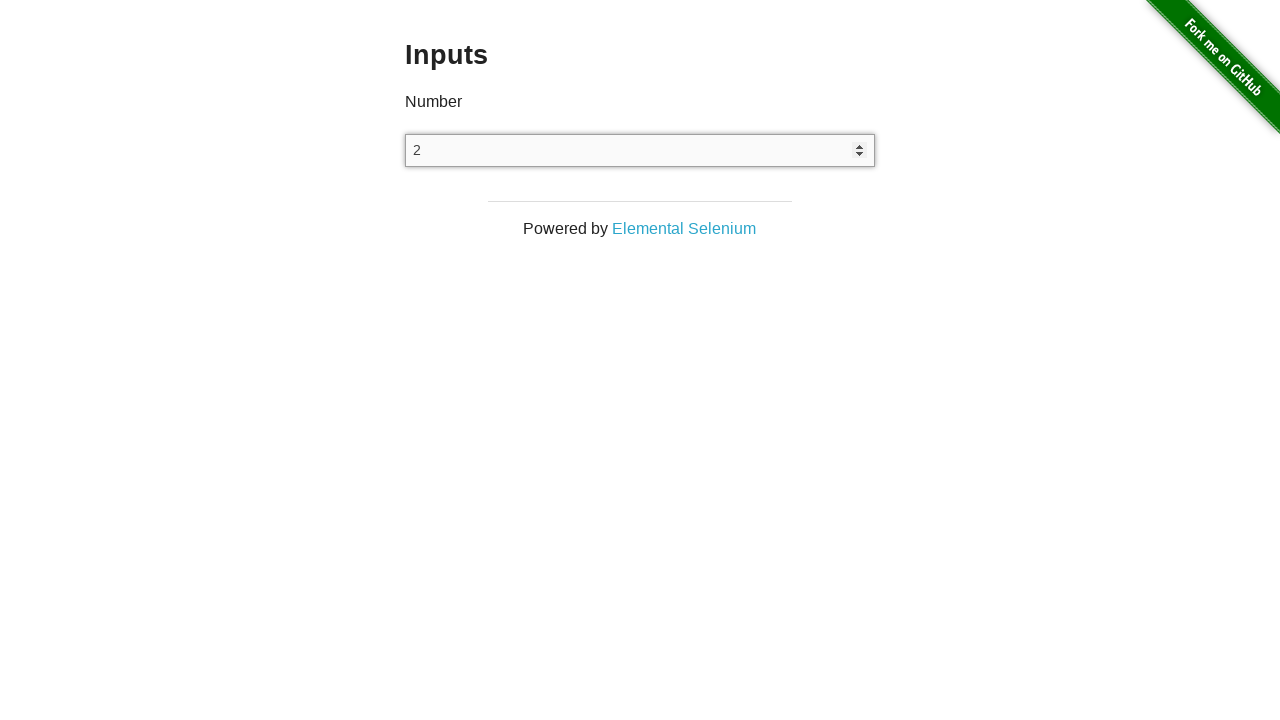

Pressed arrow up (third time) on input[type='number']
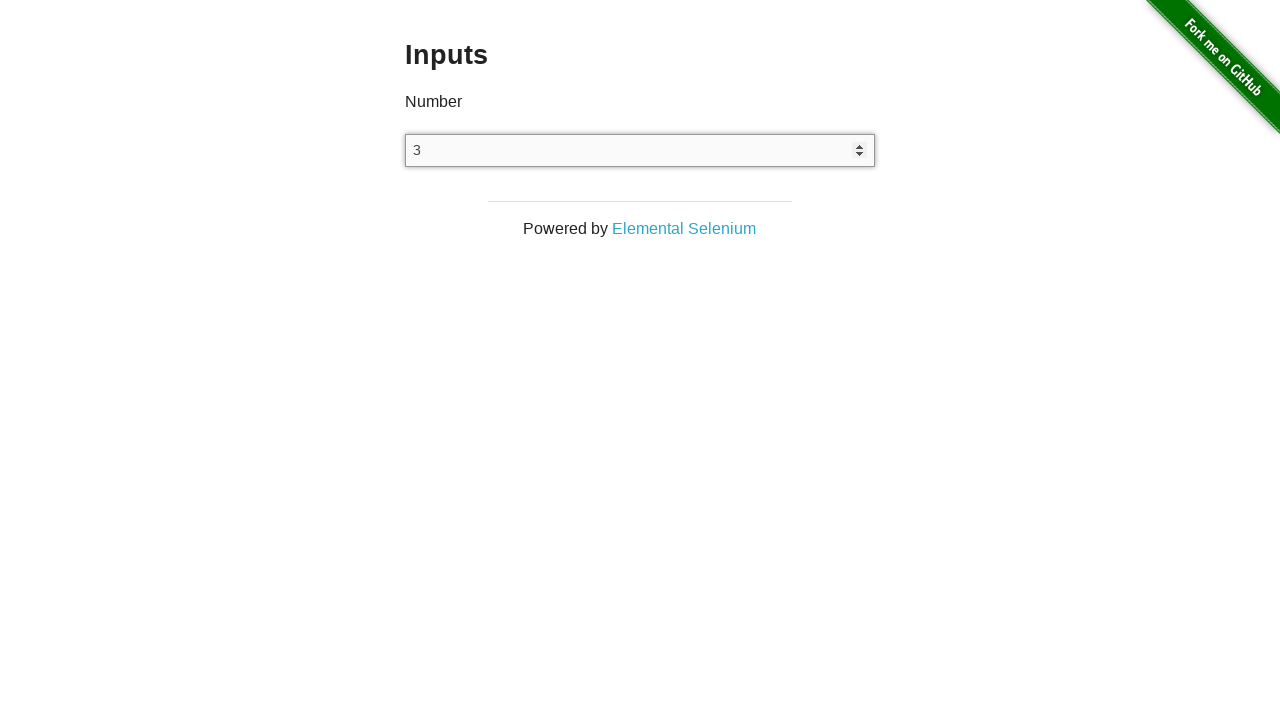

Pressed arrow down (first time) on input[type='number']
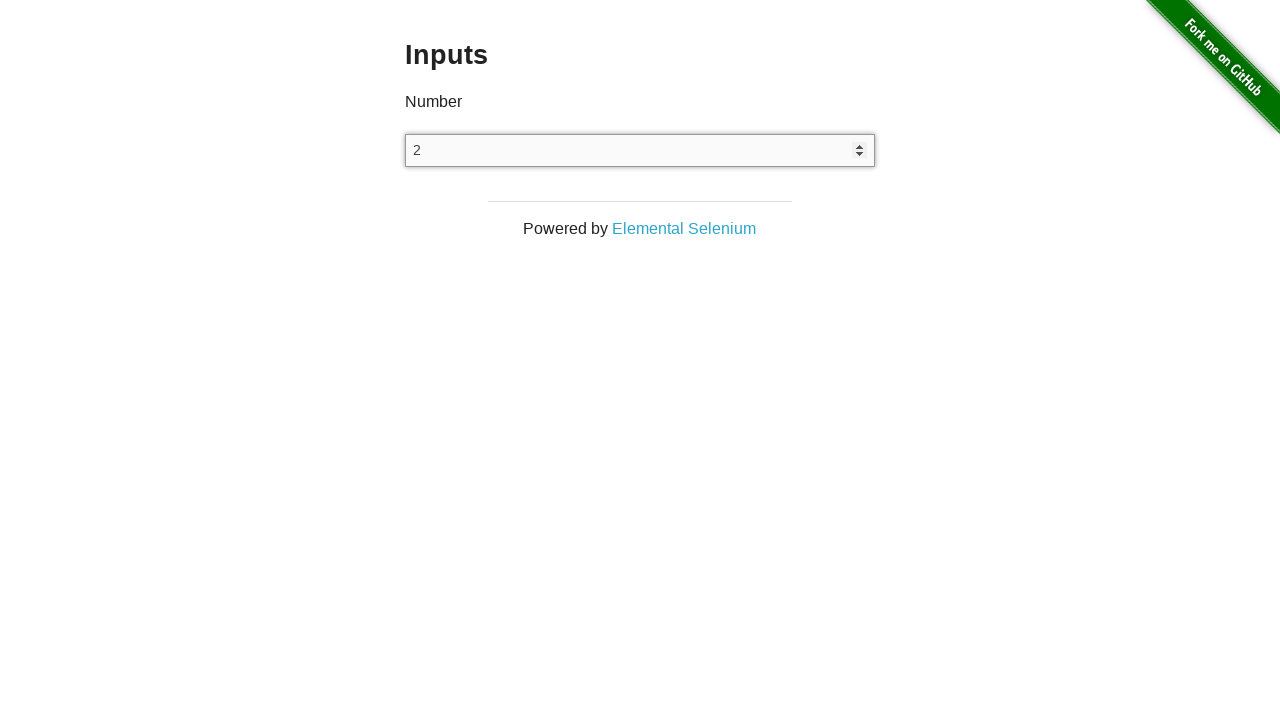

Pressed arrow down (second time) on input[type='number']
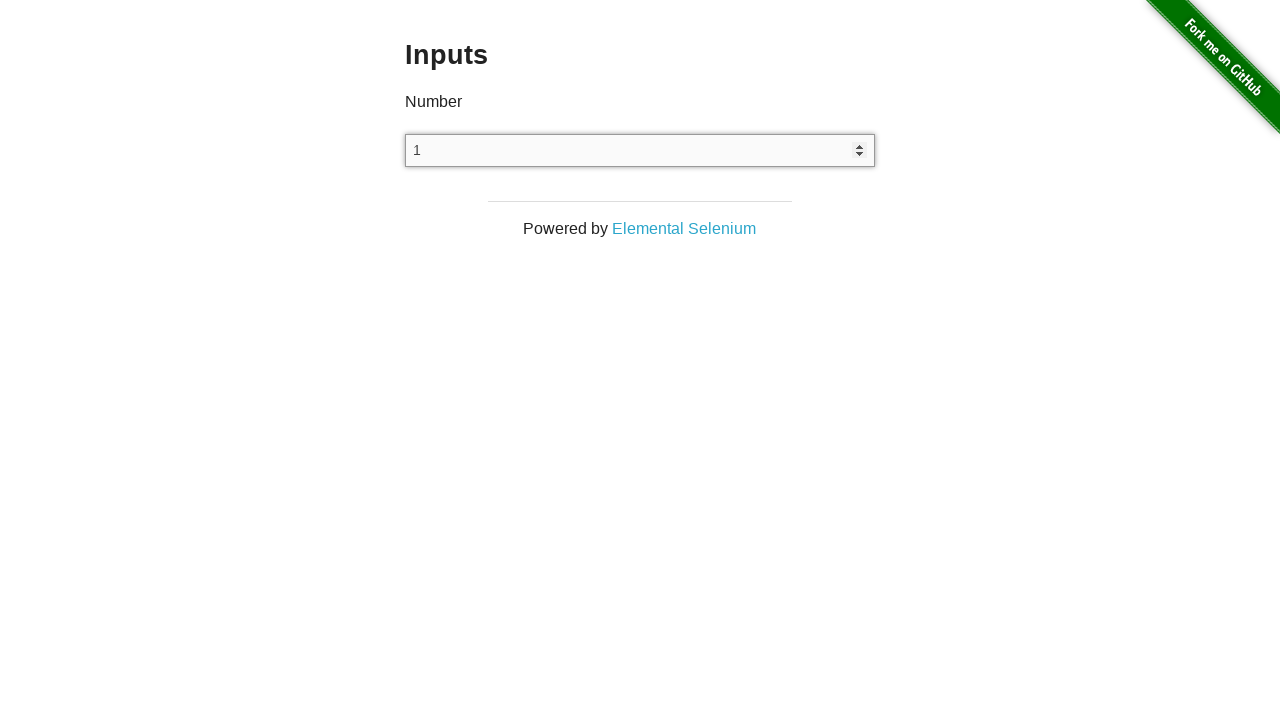

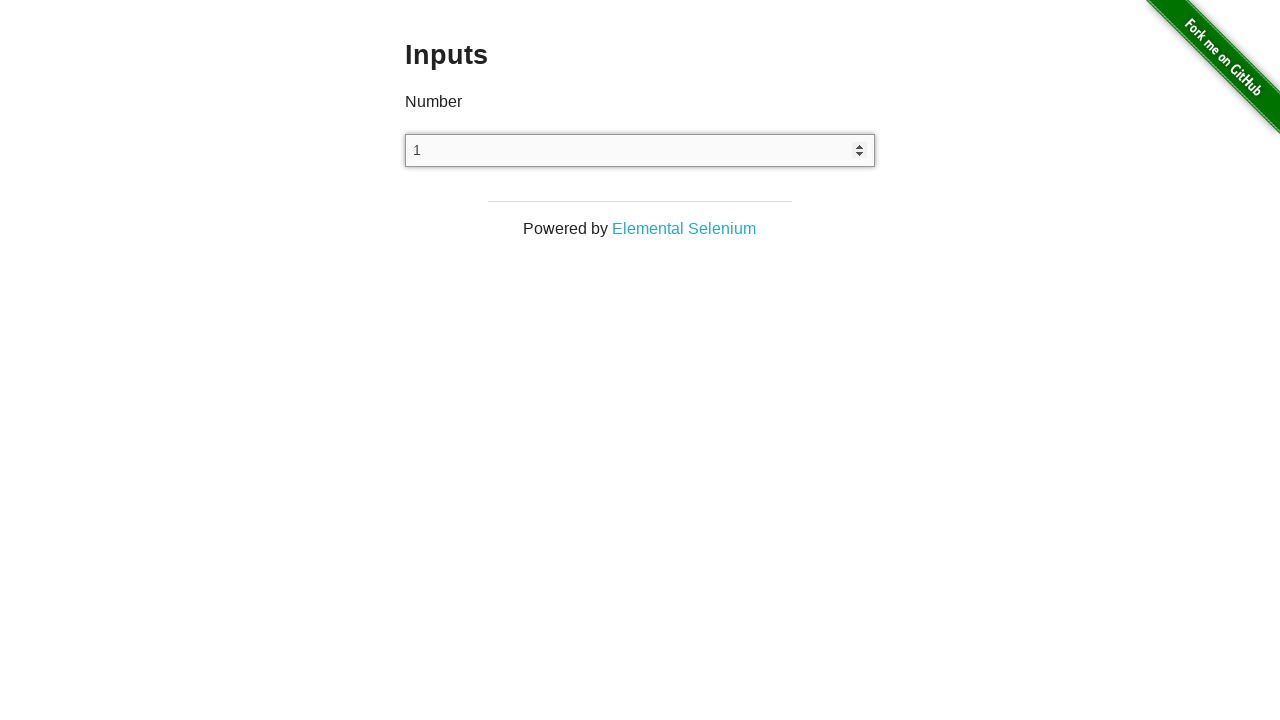